Tests complete CRUD workflow for a TodoMVC application including creating todos, editing them, marking as complete, clearing completed items, canceling edits, and deleting todos.

Starting URL: http://todomvc4tasj.herokuapp.com/

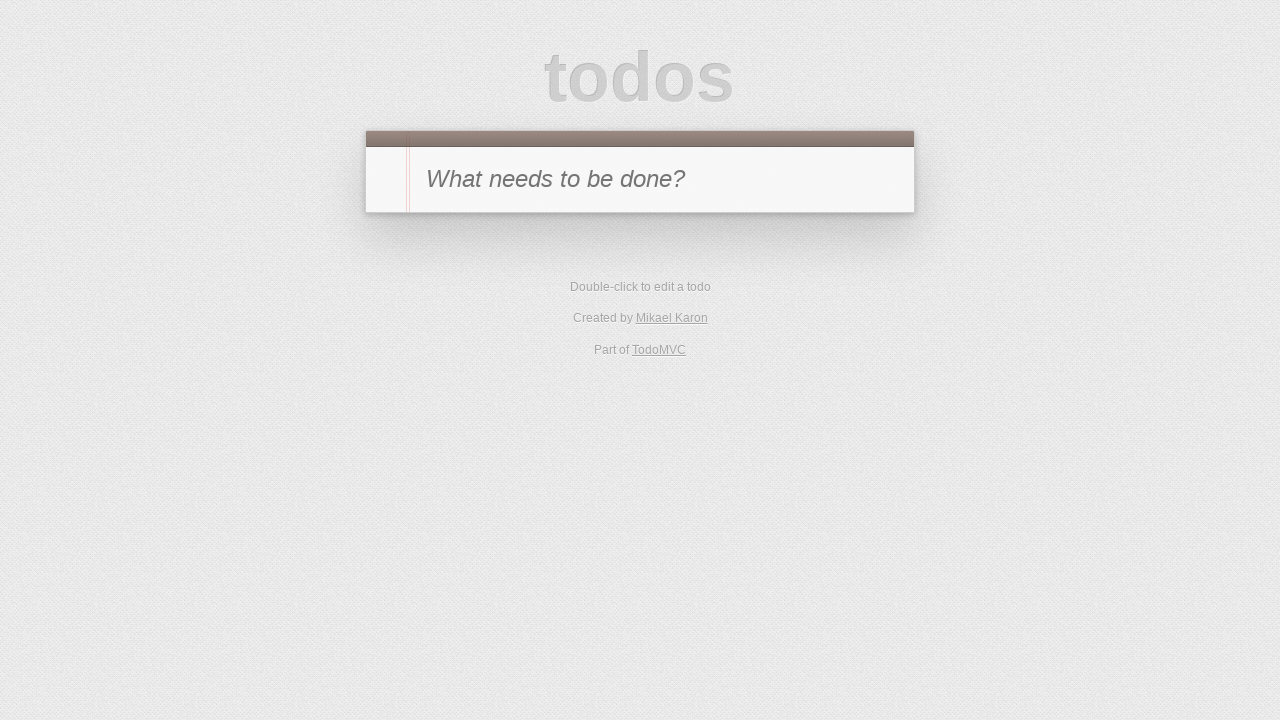

Waited for TodoMVC app to fully load
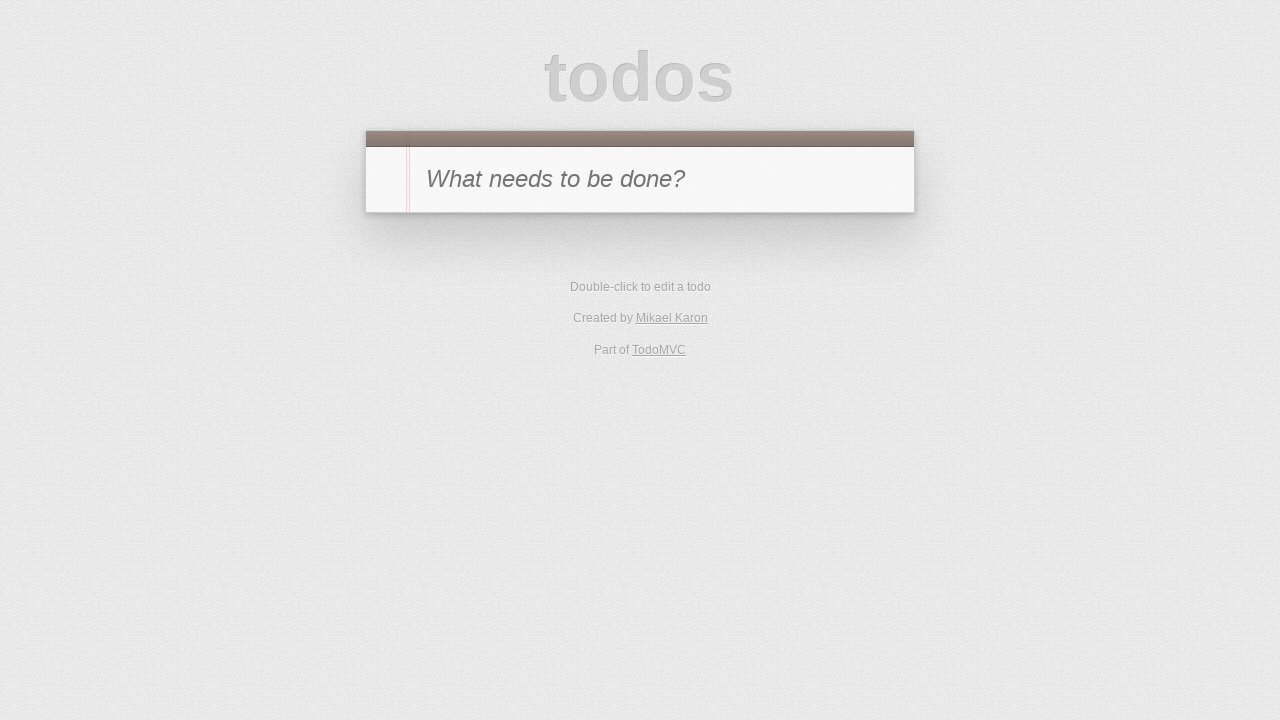

Filled new-todo field with 'a' on #new-todo
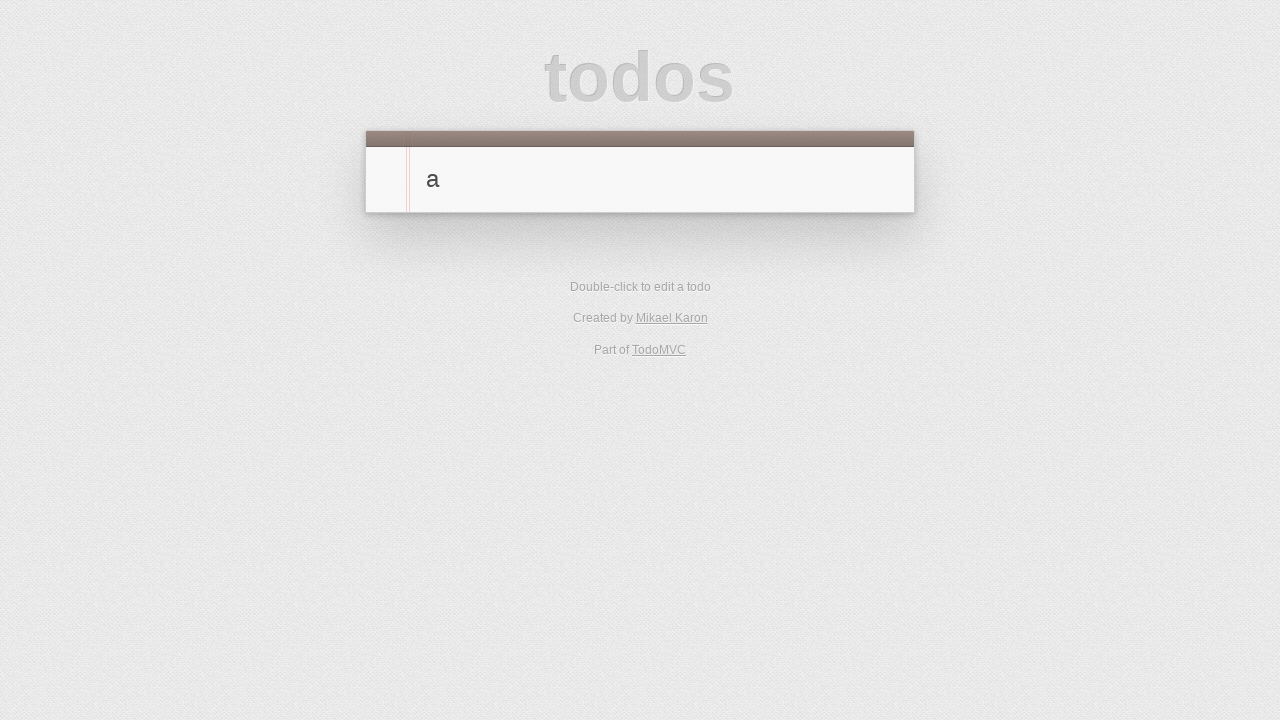

Pressed Enter to create first todo 'a' on #new-todo
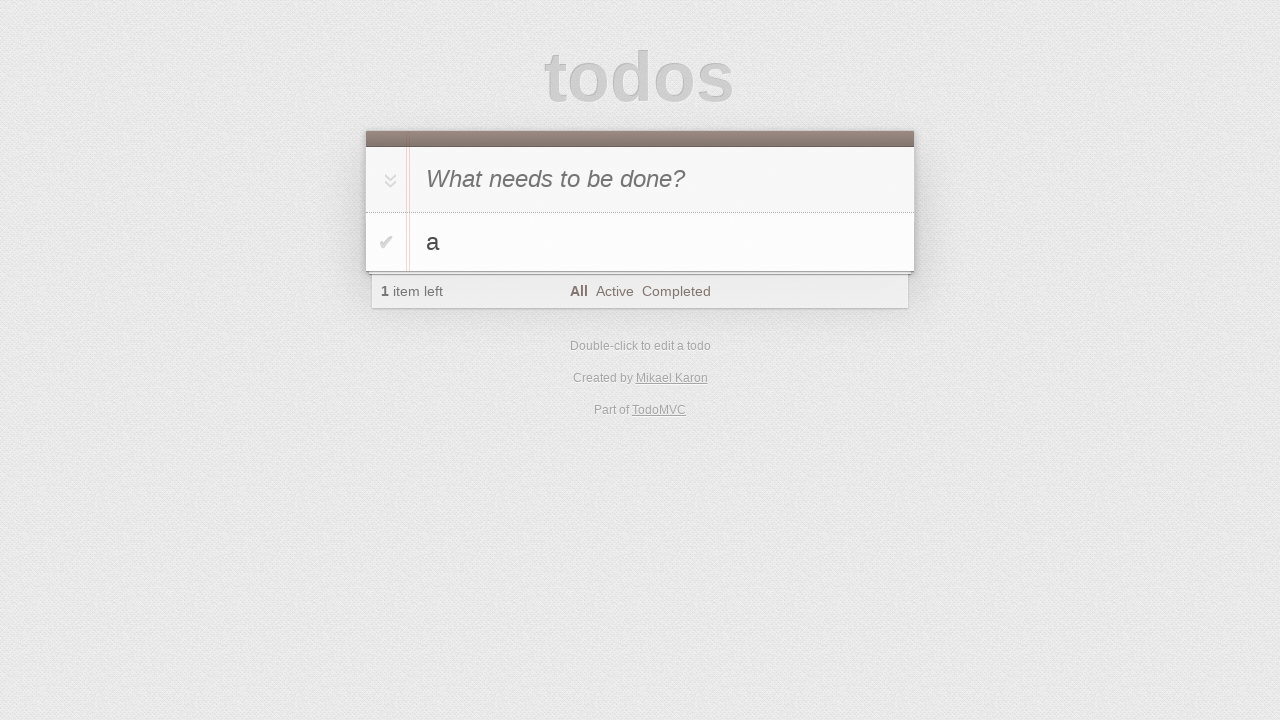

Filled new-todo field with 'b' on #new-todo
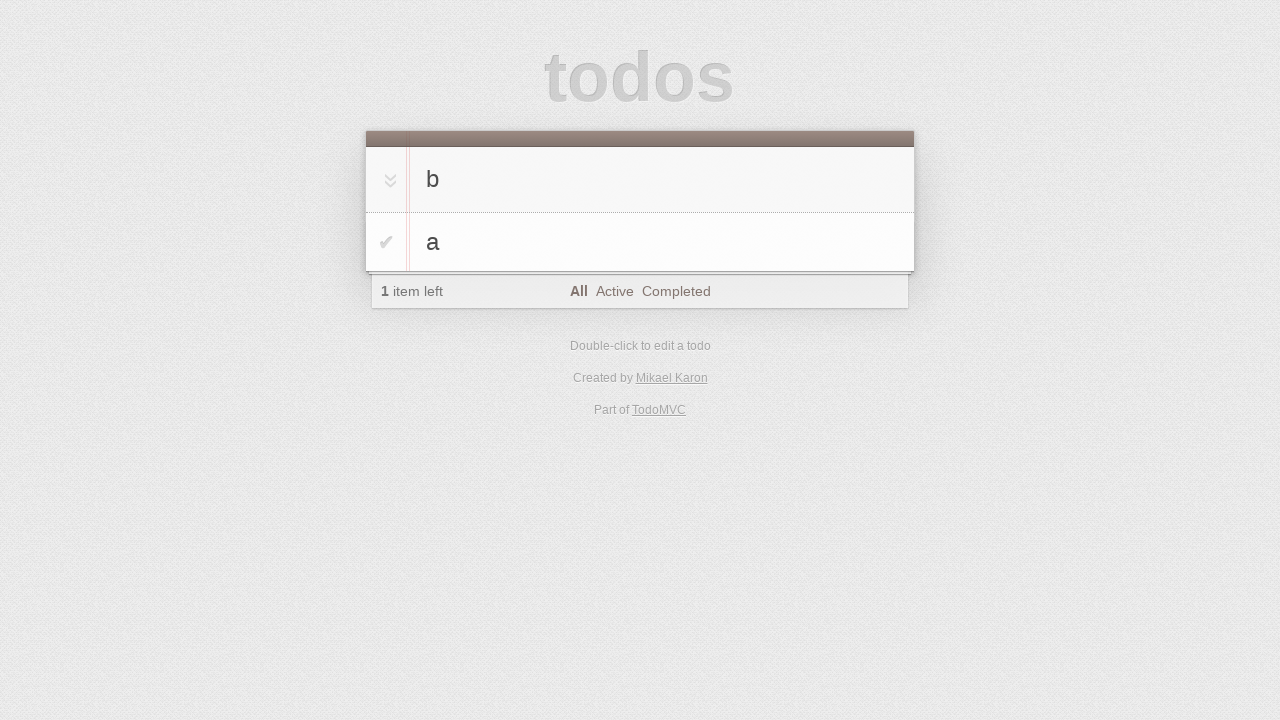

Pressed Enter to create second todo 'b' on #new-todo
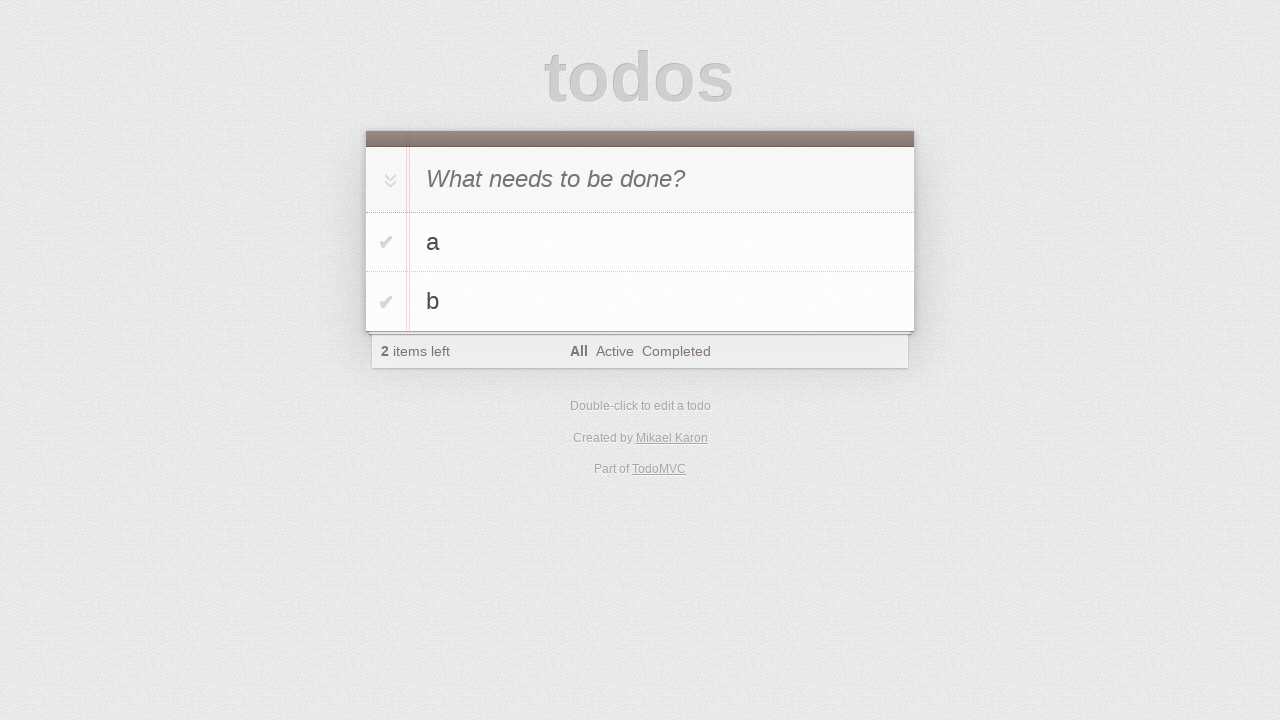

Filled new-todo field with 'c' on #new-todo
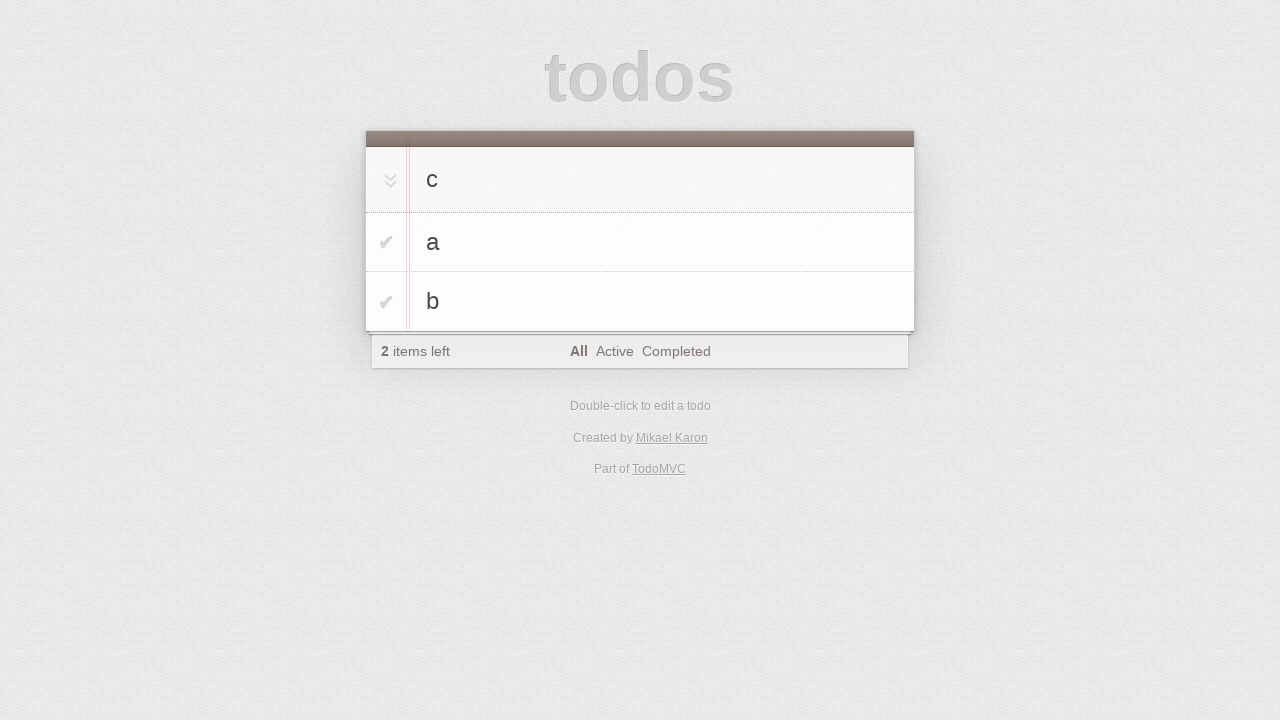

Pressed Enter to create third todo 'c' on #new-todo
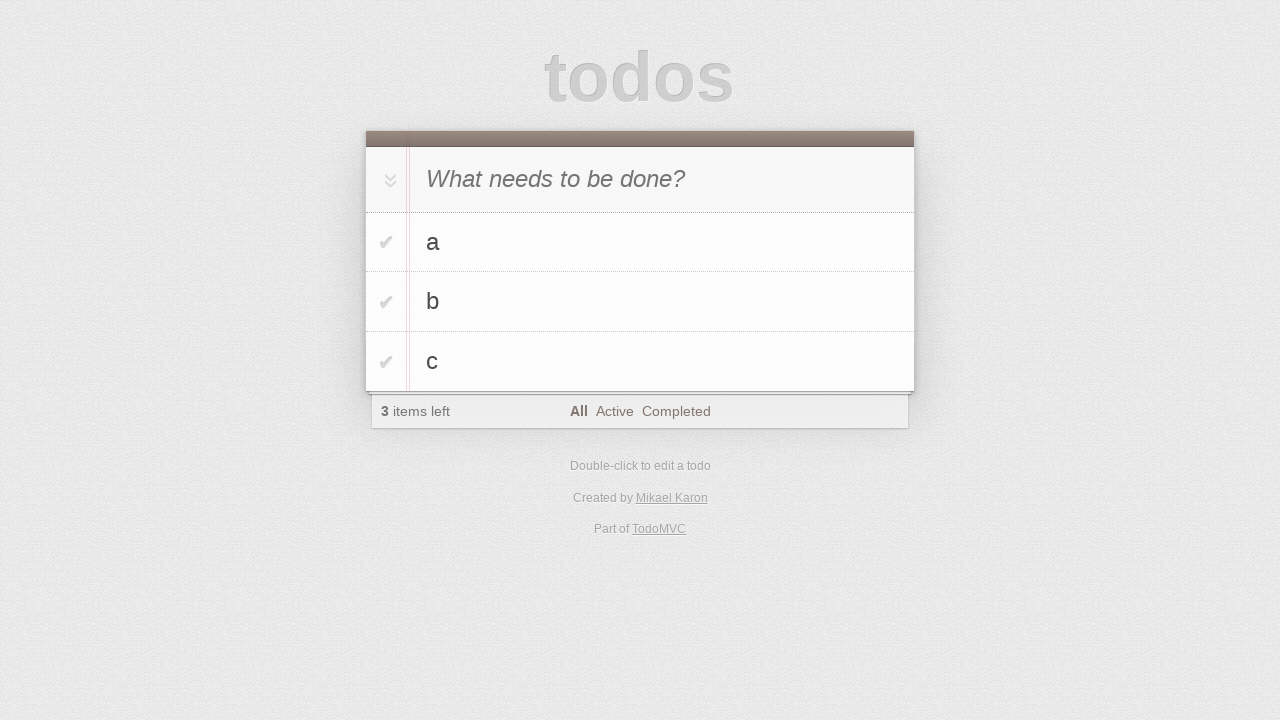

Verified todos were created - todo list items are visible
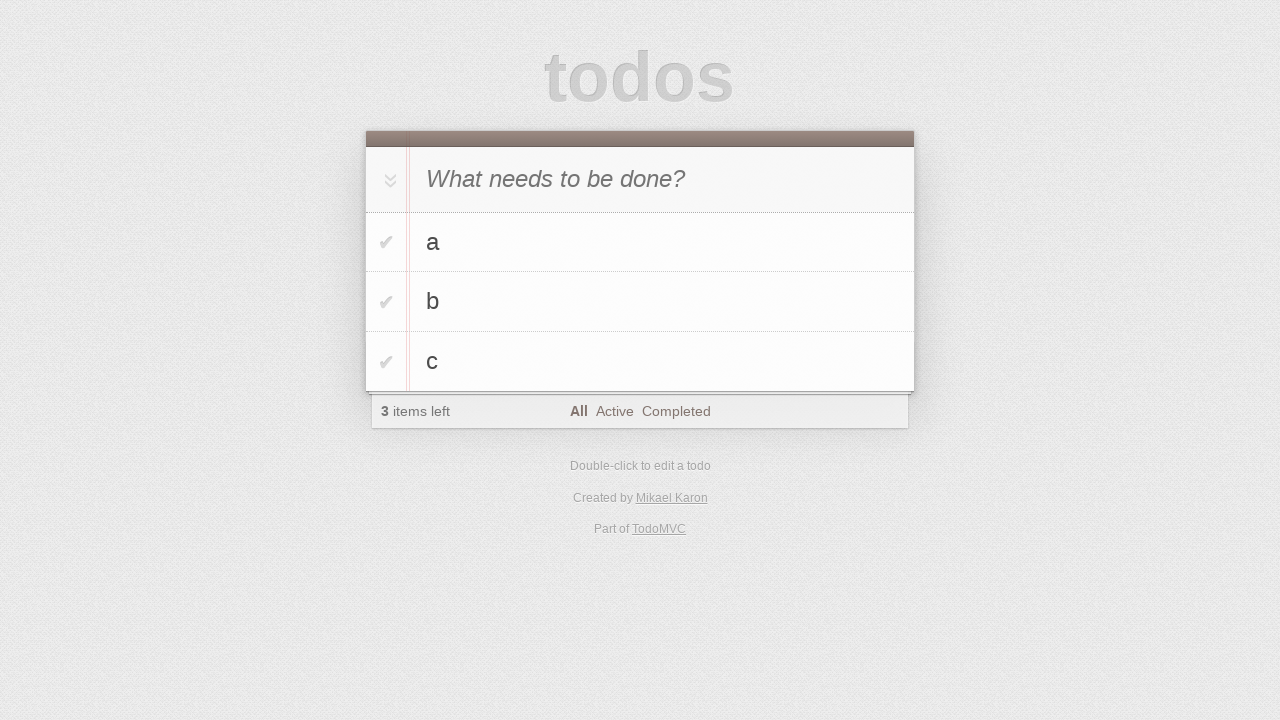

Double-clicked on todo 'b' to enter edit mode at (640, 302) on #todo-list>li >> internal:has-text="b"i >> nth=0
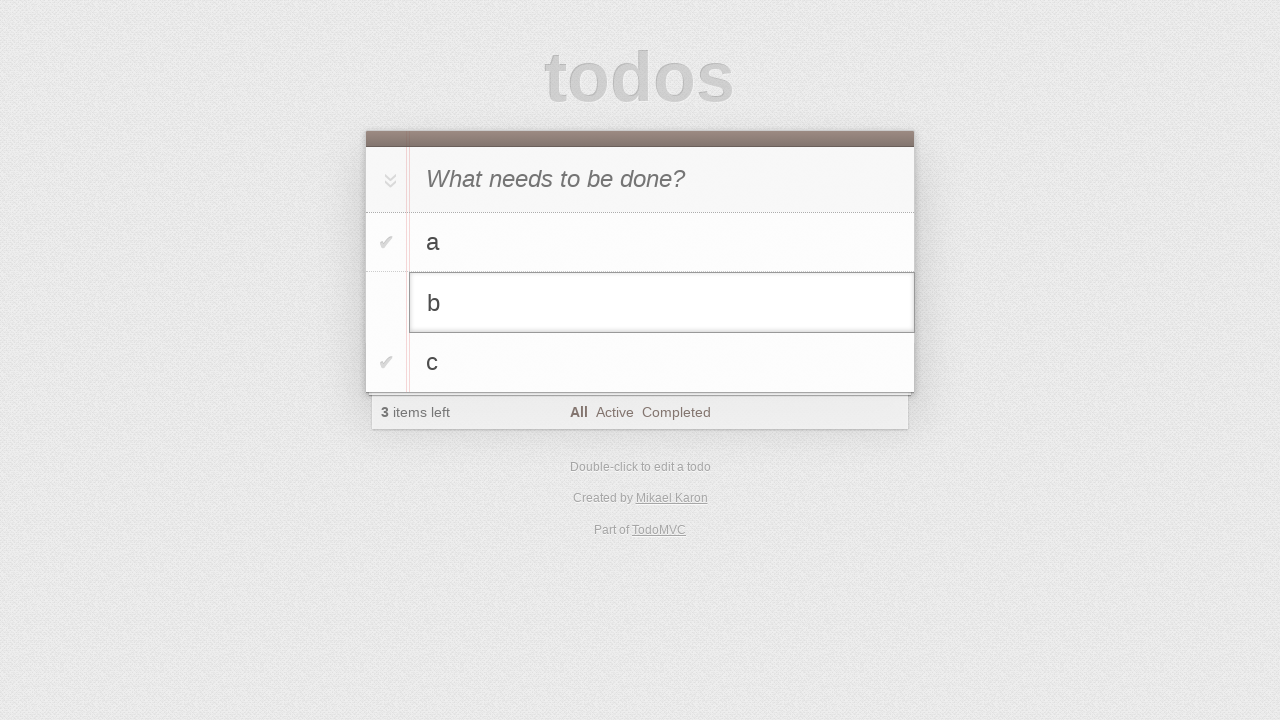

Filled editing field with 'b edited' on #todo-list>li.editing .edit
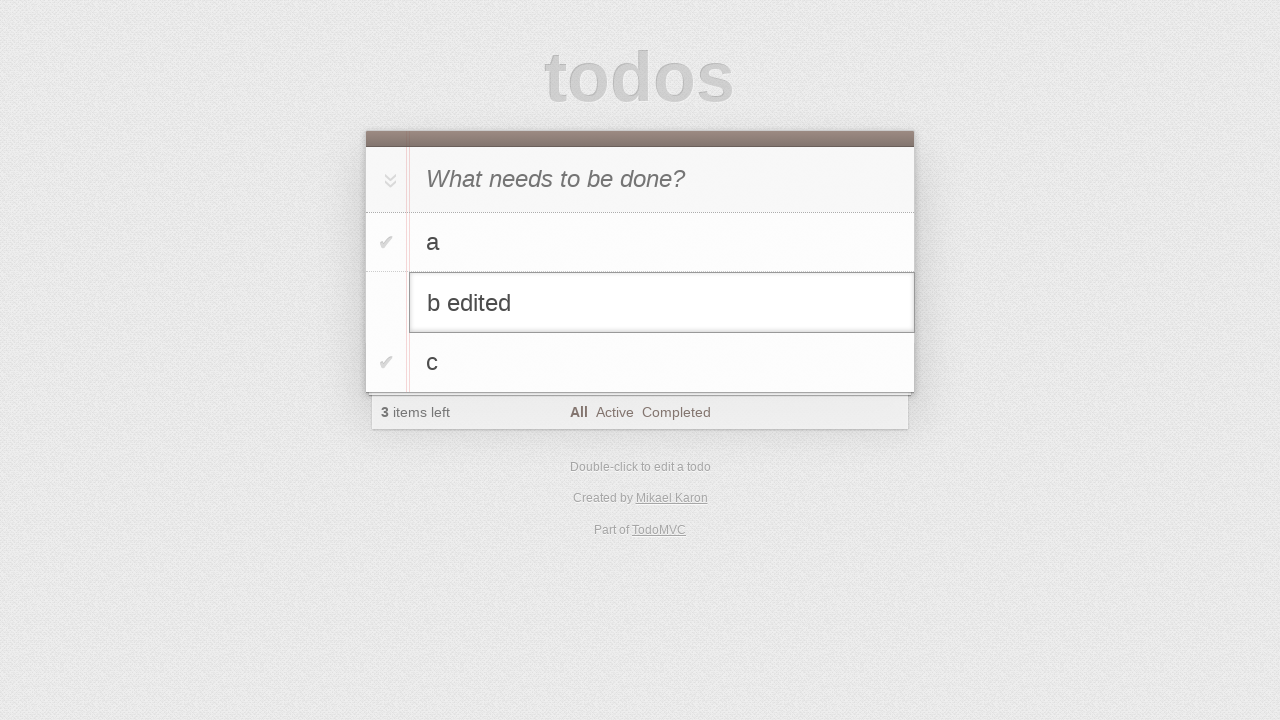

Pressed Enter to confirm edit of todo 'b' to 'b edited' on #todo-list>li.editing .edit
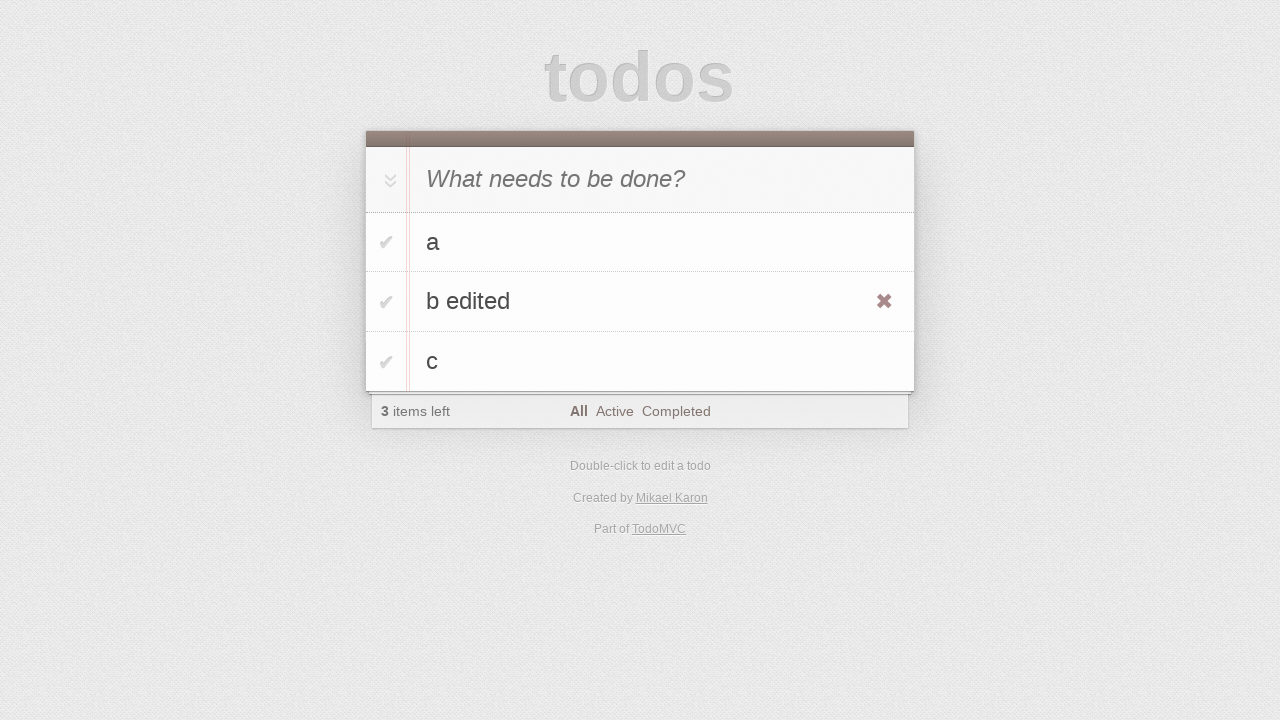

Clicked toggle to mark 'b edited' todo as complete at (386, 302) on #todo-list>li >> internal:has-text="b edited"i >> nth=0 >> .toggle
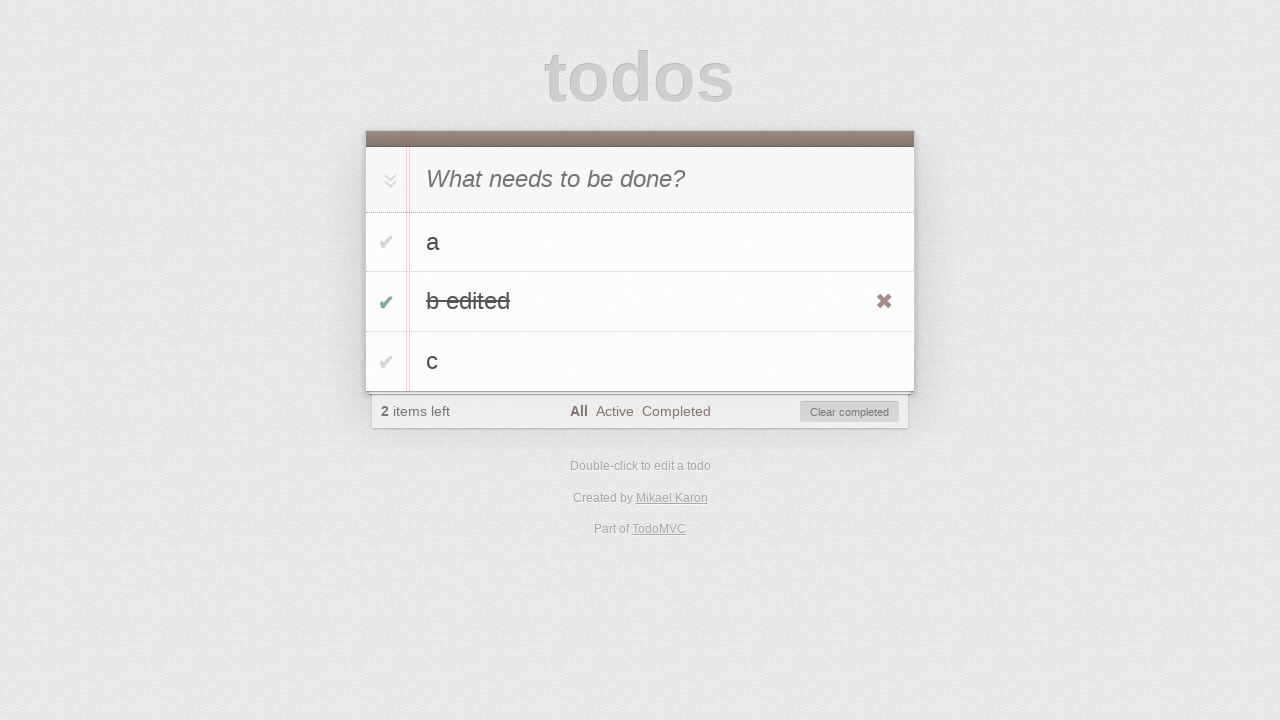

Clicked 'Clear completed' button to remove completed todos at (850, 412) on #clear-completed
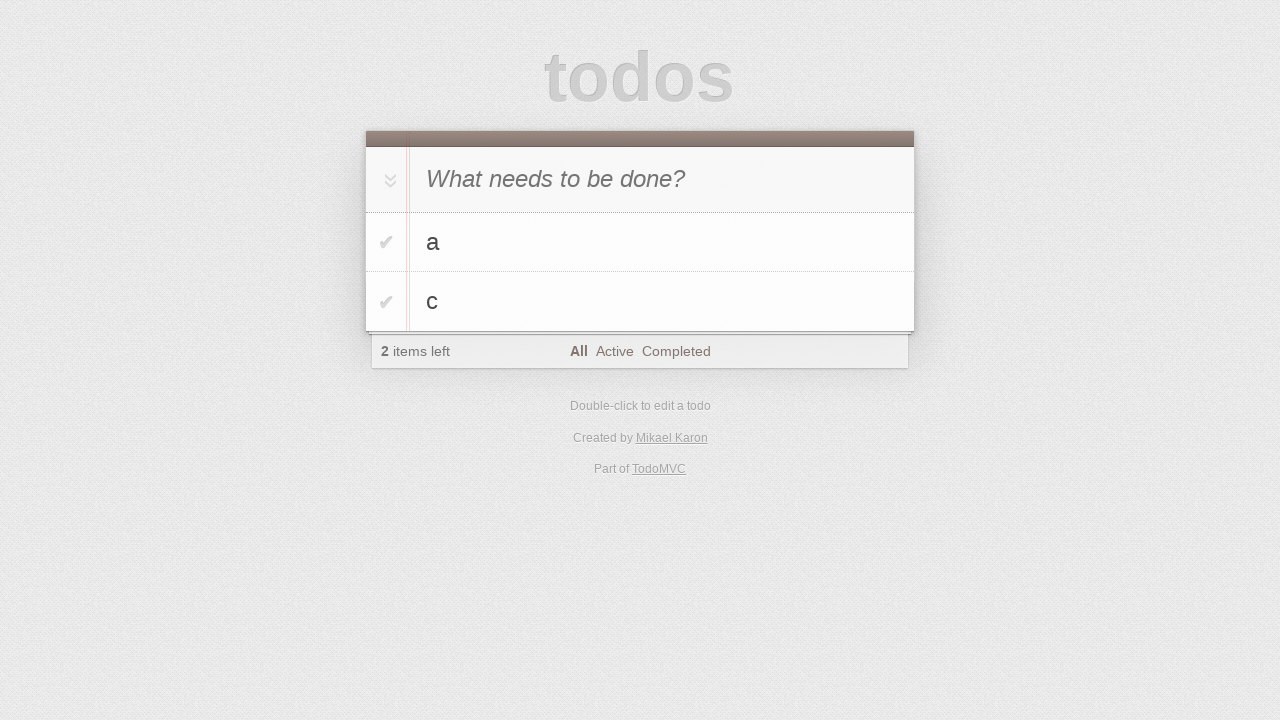

Double-clicked on todo 'c' to enter edit mode at (640, 302) on #todo-list>li >> internal:has-text="c"i >> nth=0
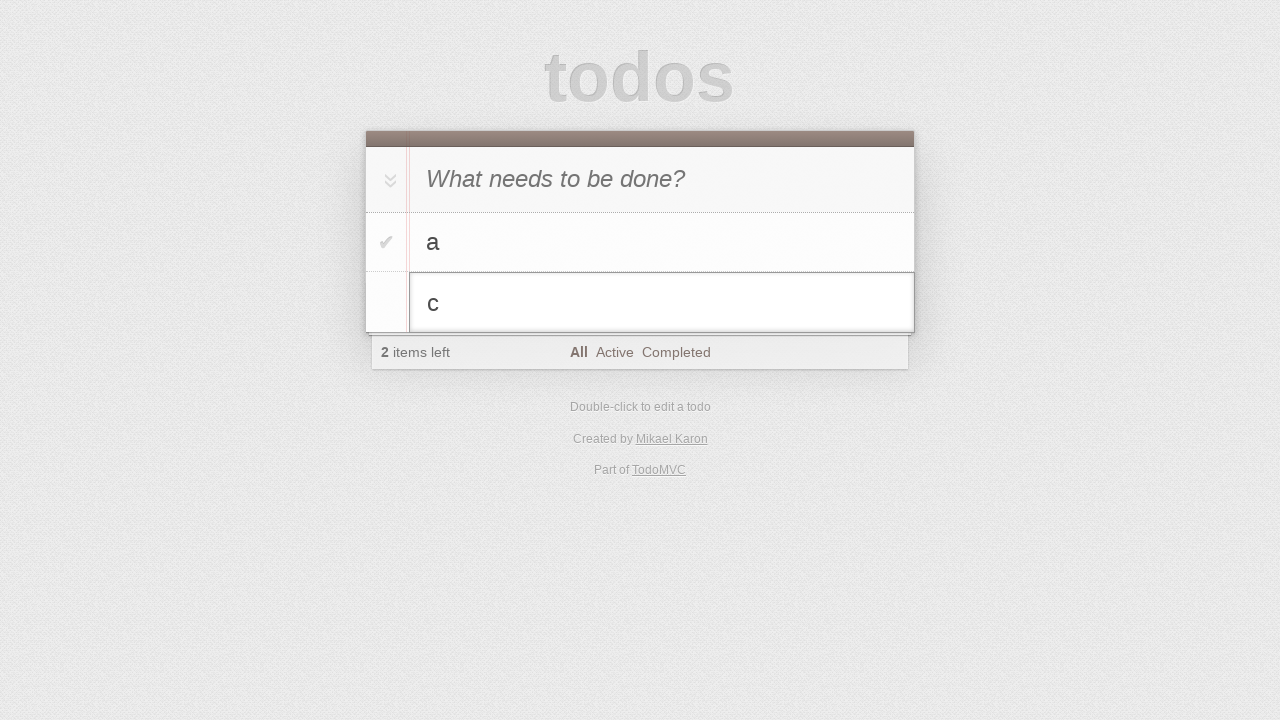

Typed 'to be canceled' in the edit field for todo 'c' on #todo-list>li.editing .edit
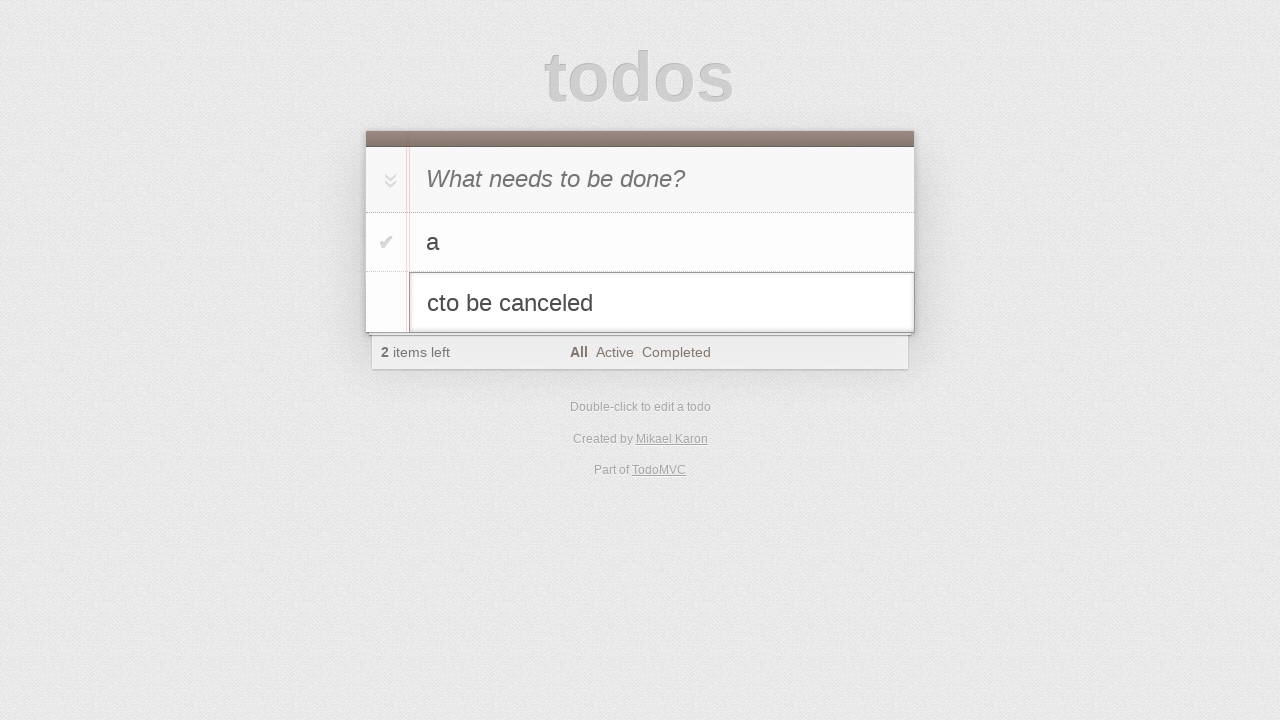

Pressed Escape to cancel editing without saving changes on #todo-list>li.editing .edit
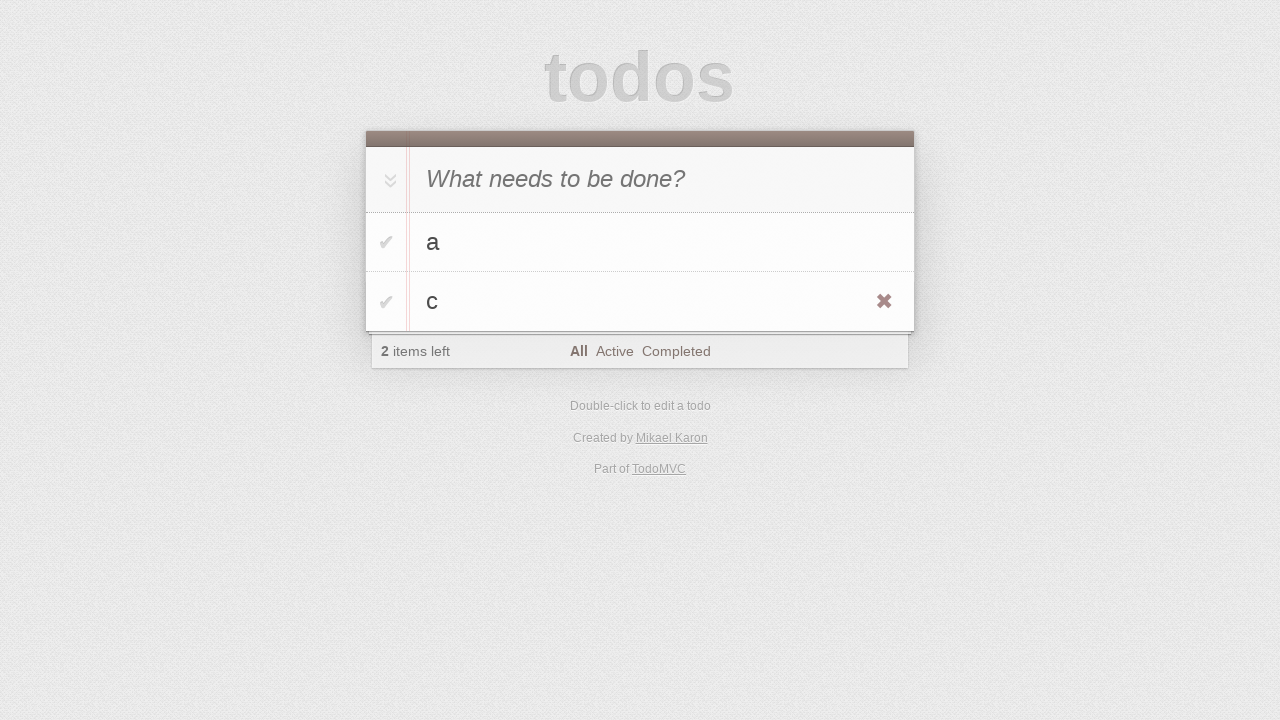

Hovered over todo 'c' to reveal delete button at (640, 302) on #todo-list>li >> internal:has-text="c"i >> nth=0
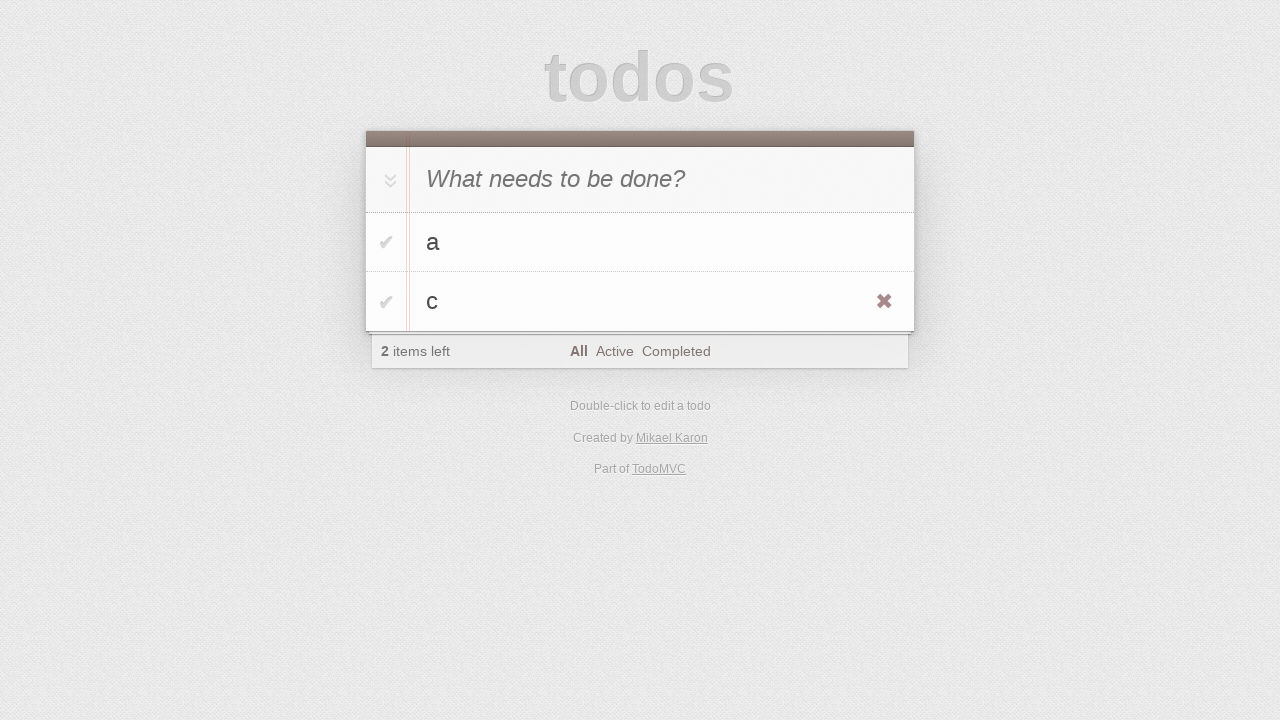

Clicked destroy button to delete todo 'c' at (884, 302) on #todo-list>li >> internal:has-text="c"i >> nth=0 >> .destroy
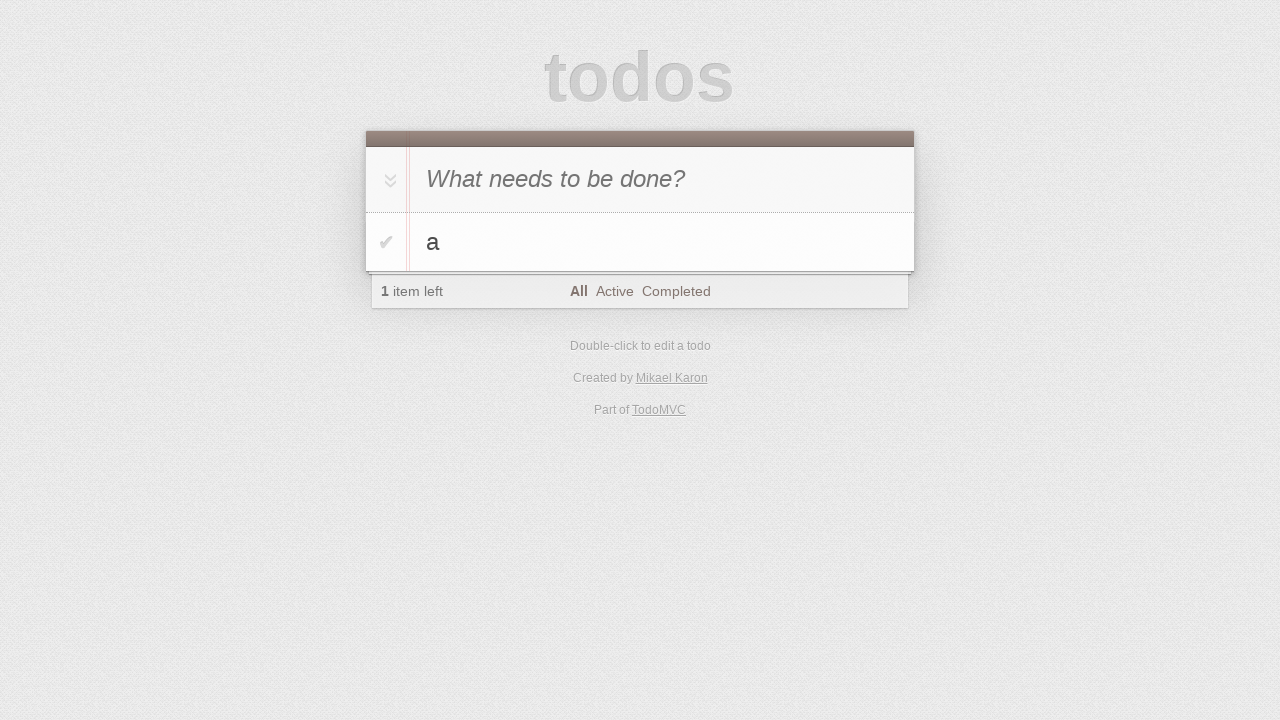

Verified that only todo 'a' remains in the list
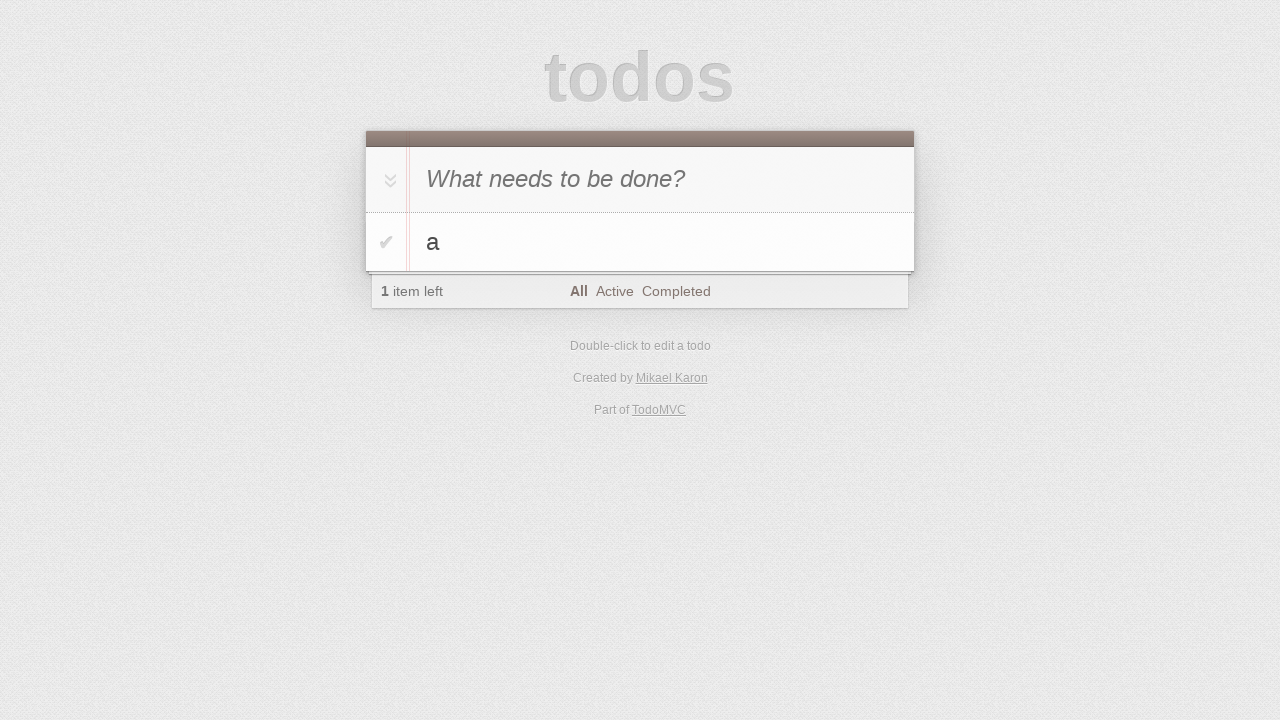

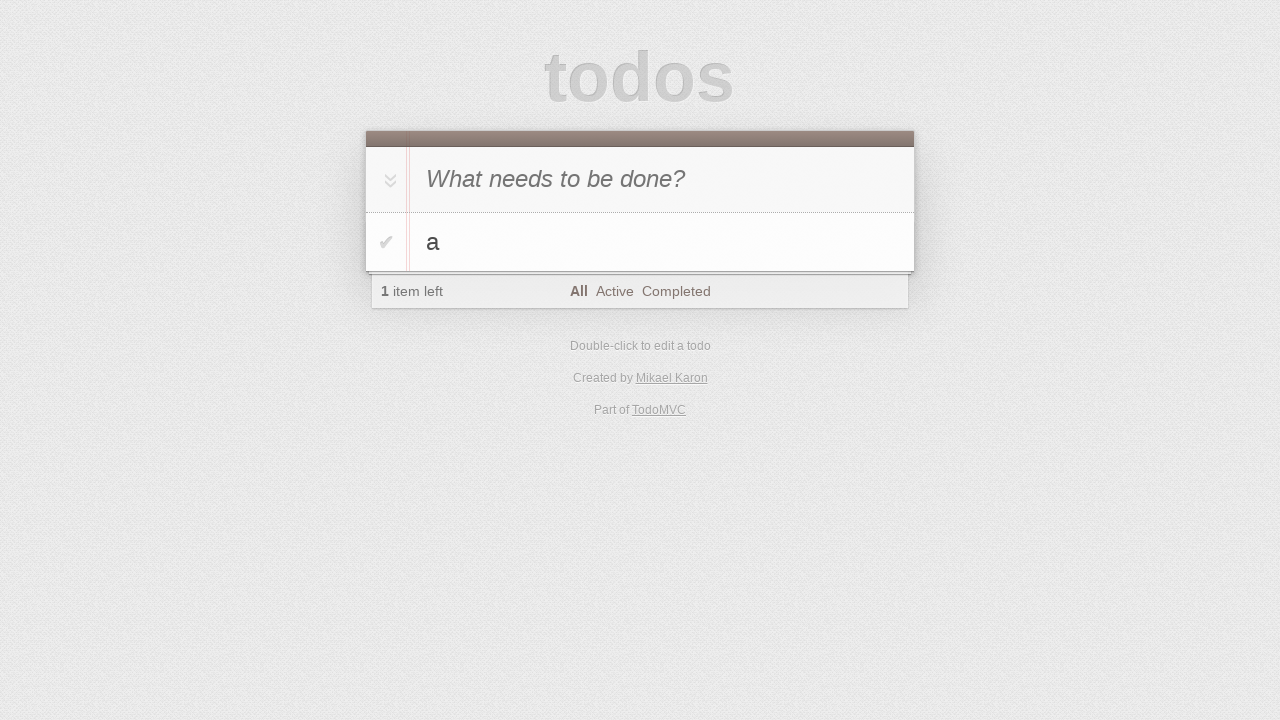